Tests a form that requires calculating the sum of two displayed numbers and selecting the result from a dropdown menu

Starting URL: https://suninjuly.github.io/selects1.html

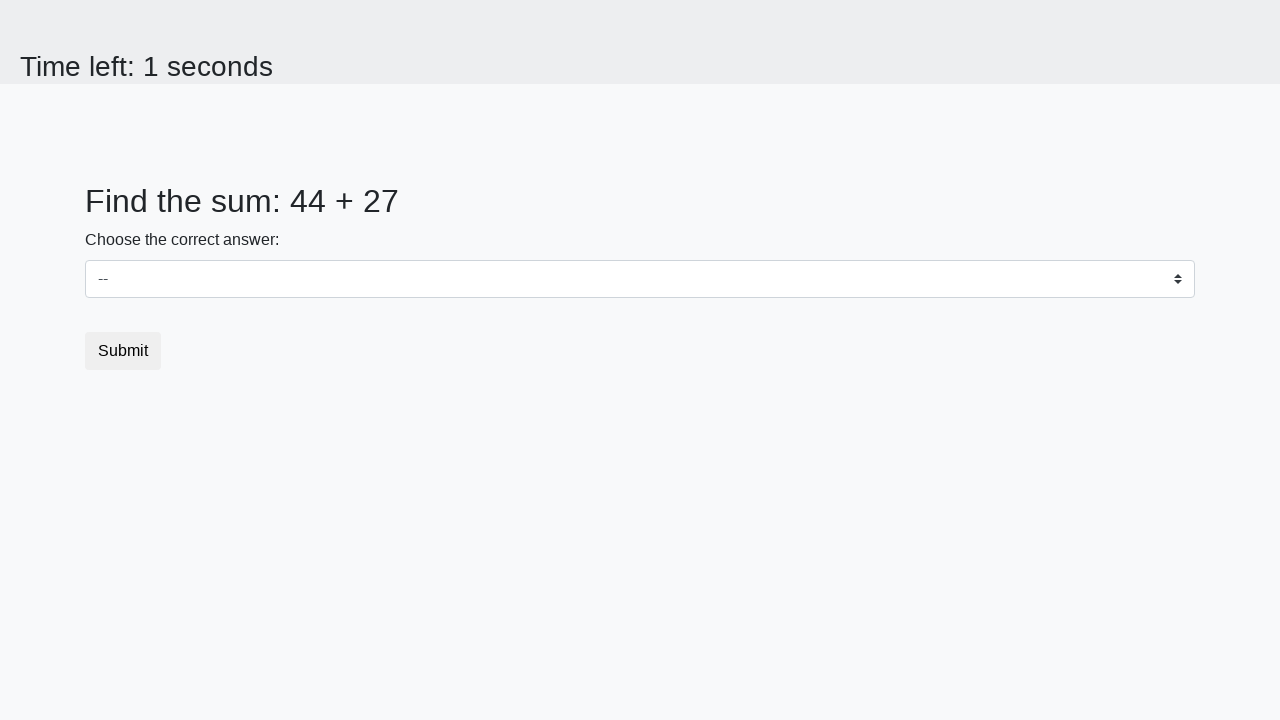

Retrieved first number from #num1 element
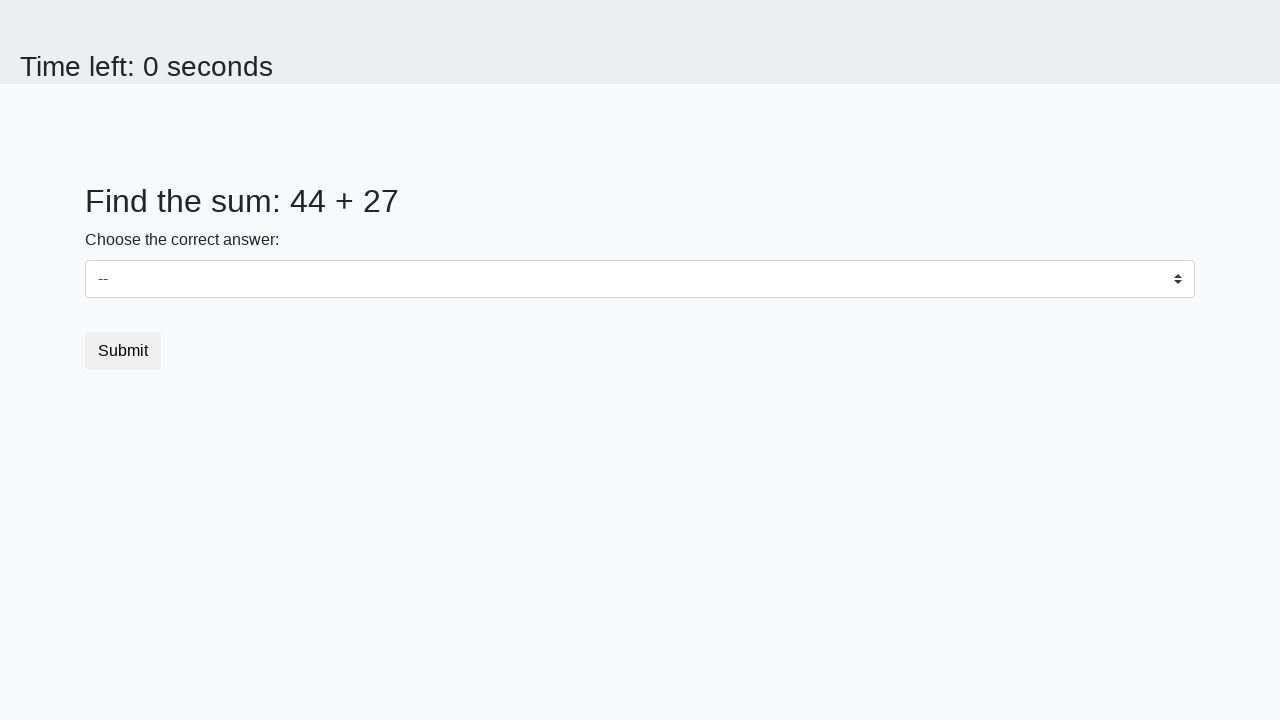

Retrieved second number from #num2 element
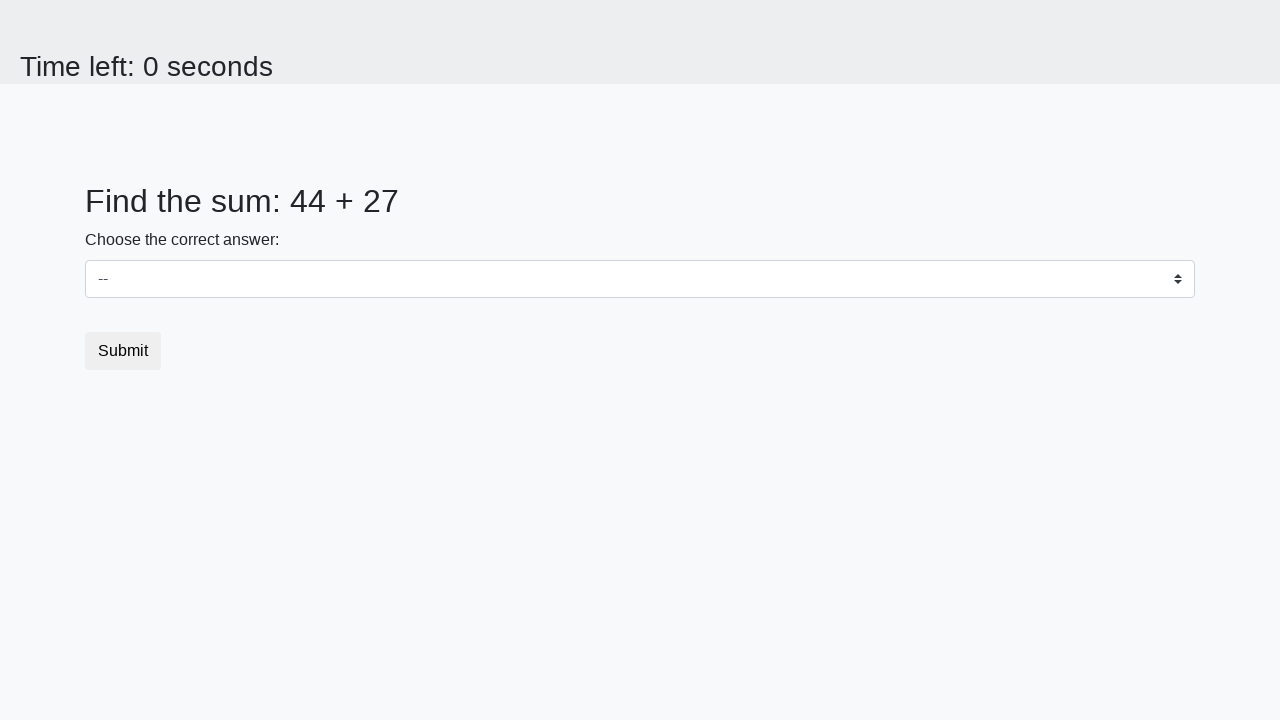

Calculated sum of 44 + 27 = 71
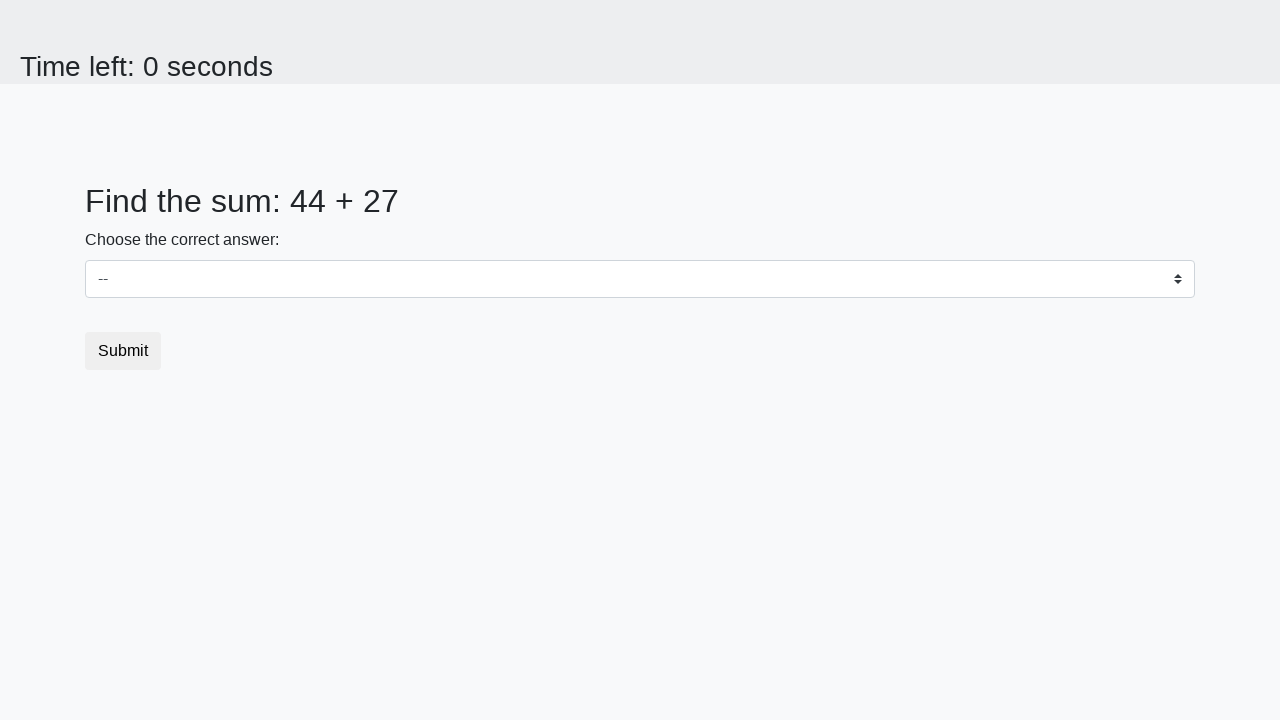

Selected calculated result '71' from dropdown menu on select
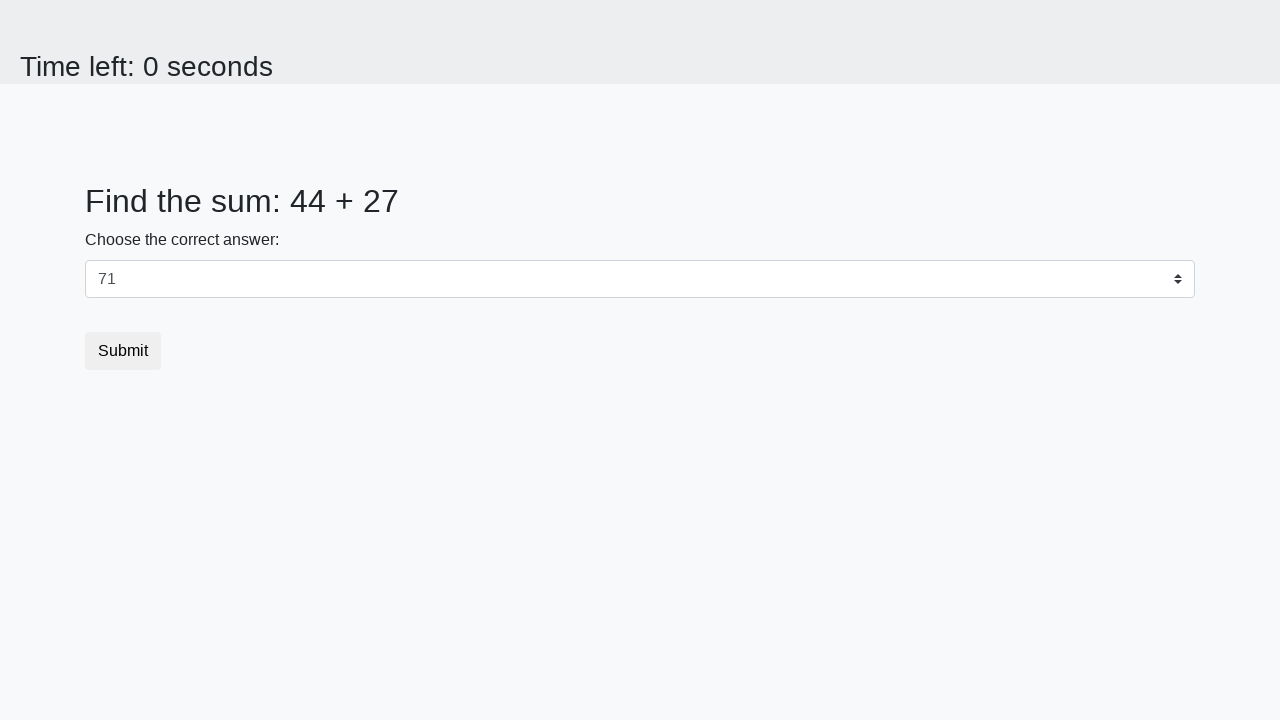

Clicked submit button to complete form at (123, 351) on button.btn
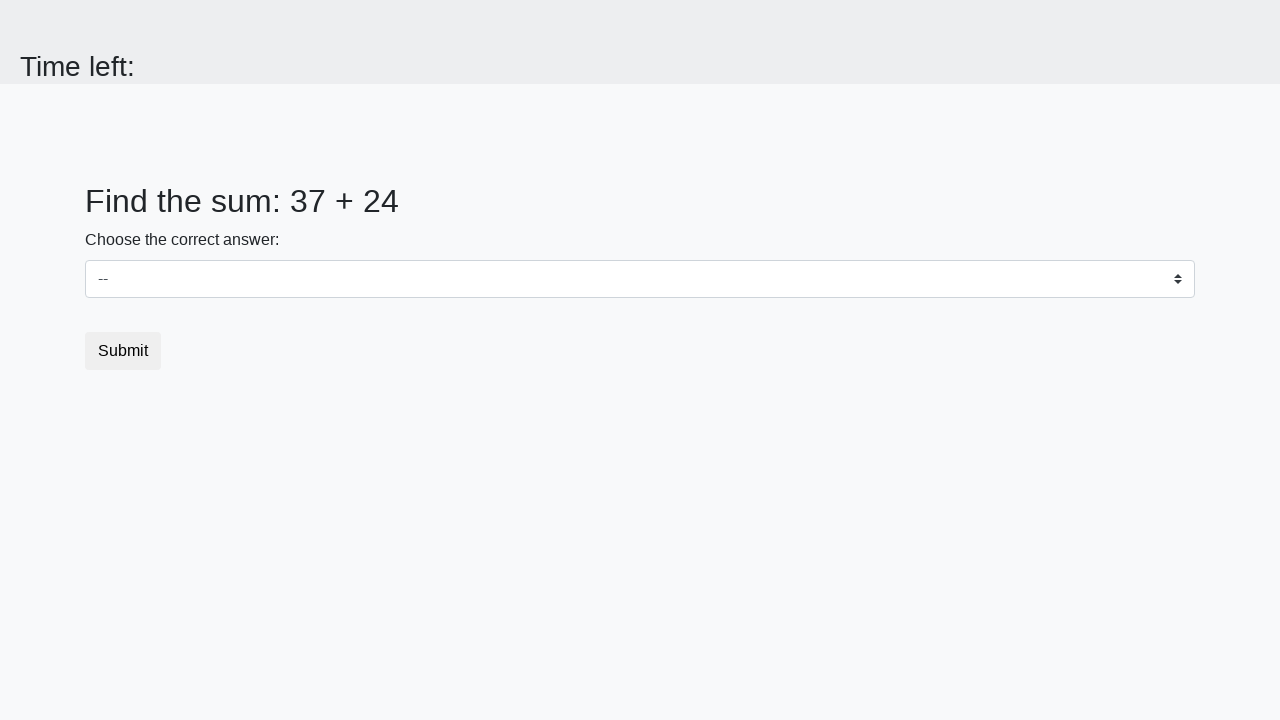

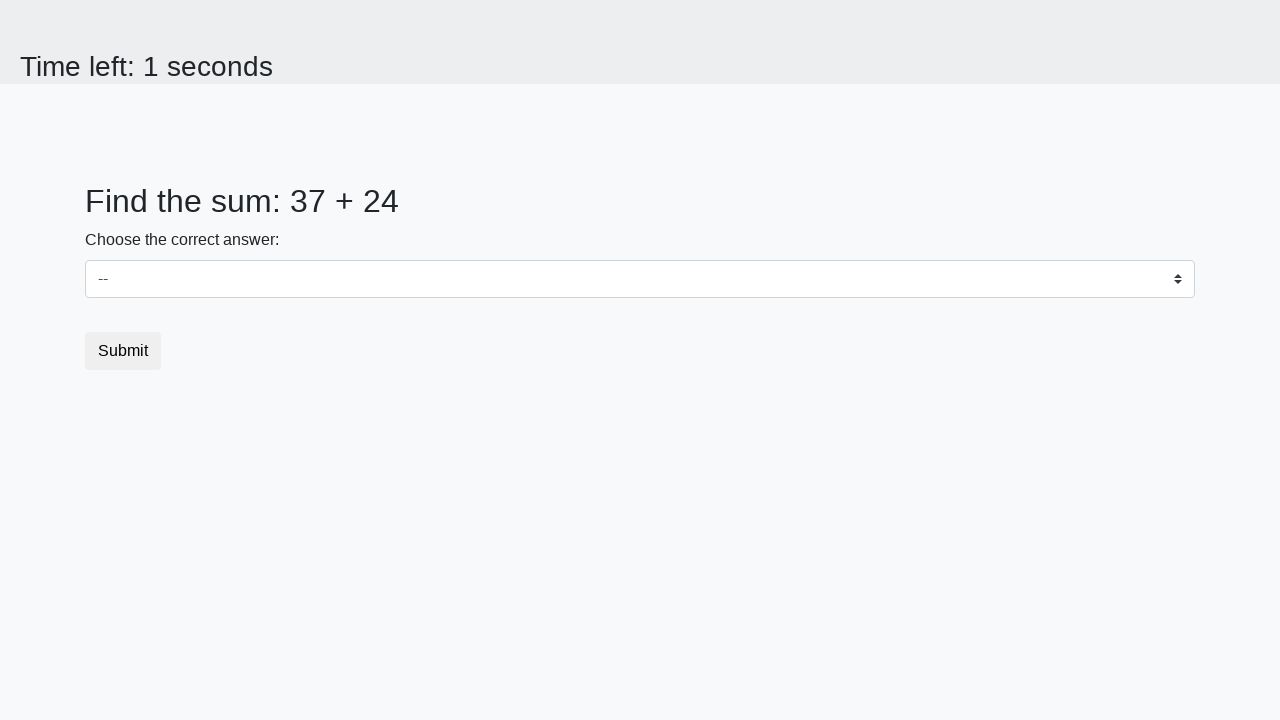